Tests the forgot password functionality by clicking the forgot password link, entering an email address, and submitting new password credentials.

Starting URL: https://rahulshettyacademy.com/client

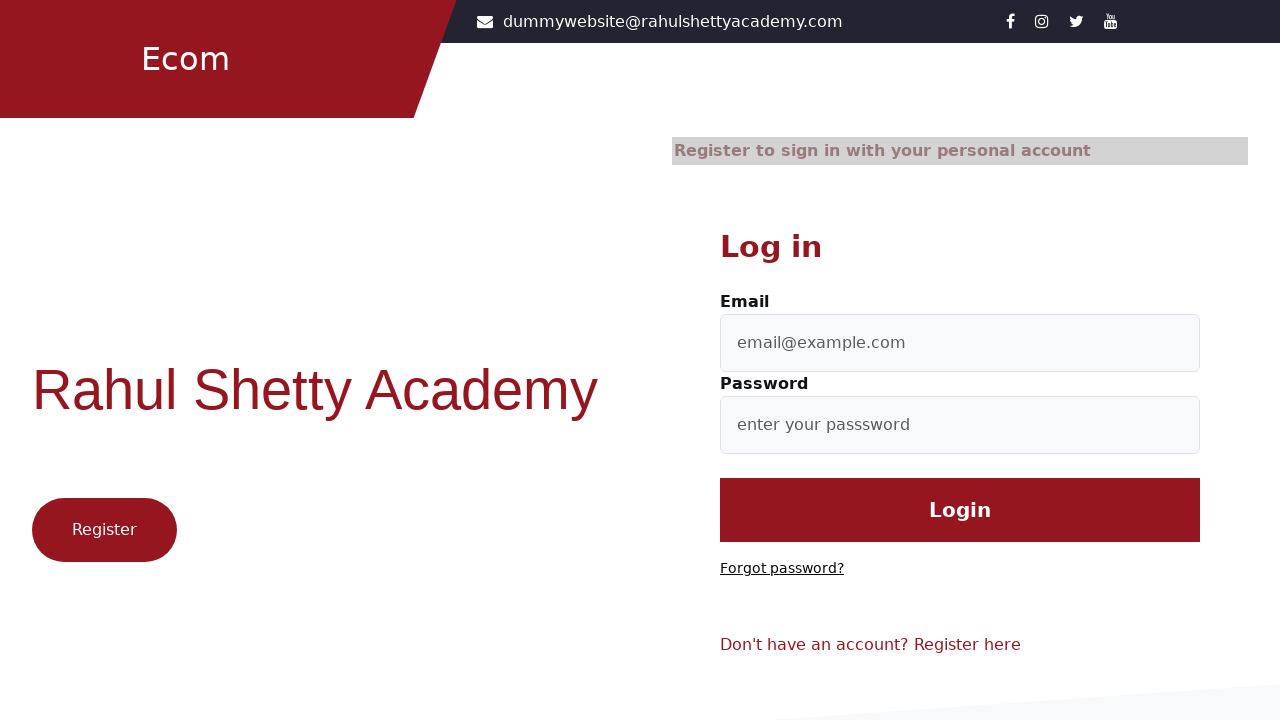

Clicked 'Forgot password?' link at (782, 569) on text=Forgot password?
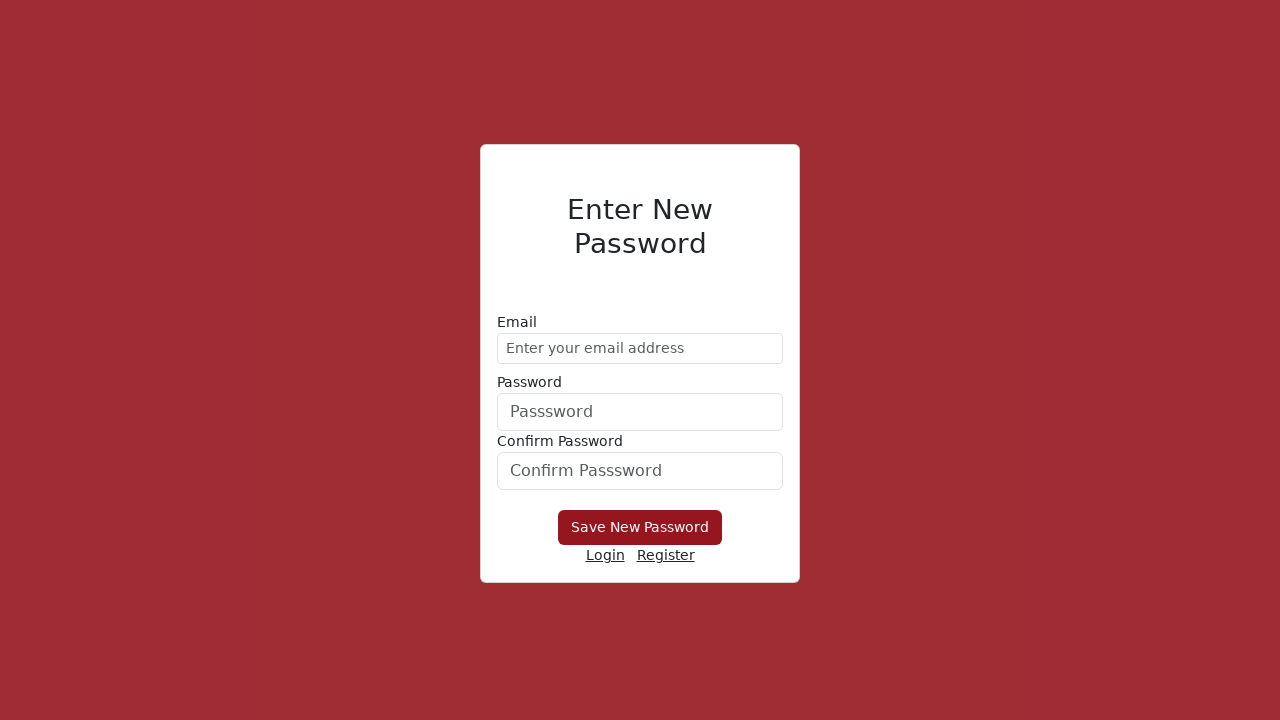

Entered email address 'demo@gmail.com' in forgot password form on form div:nth-child(1) input
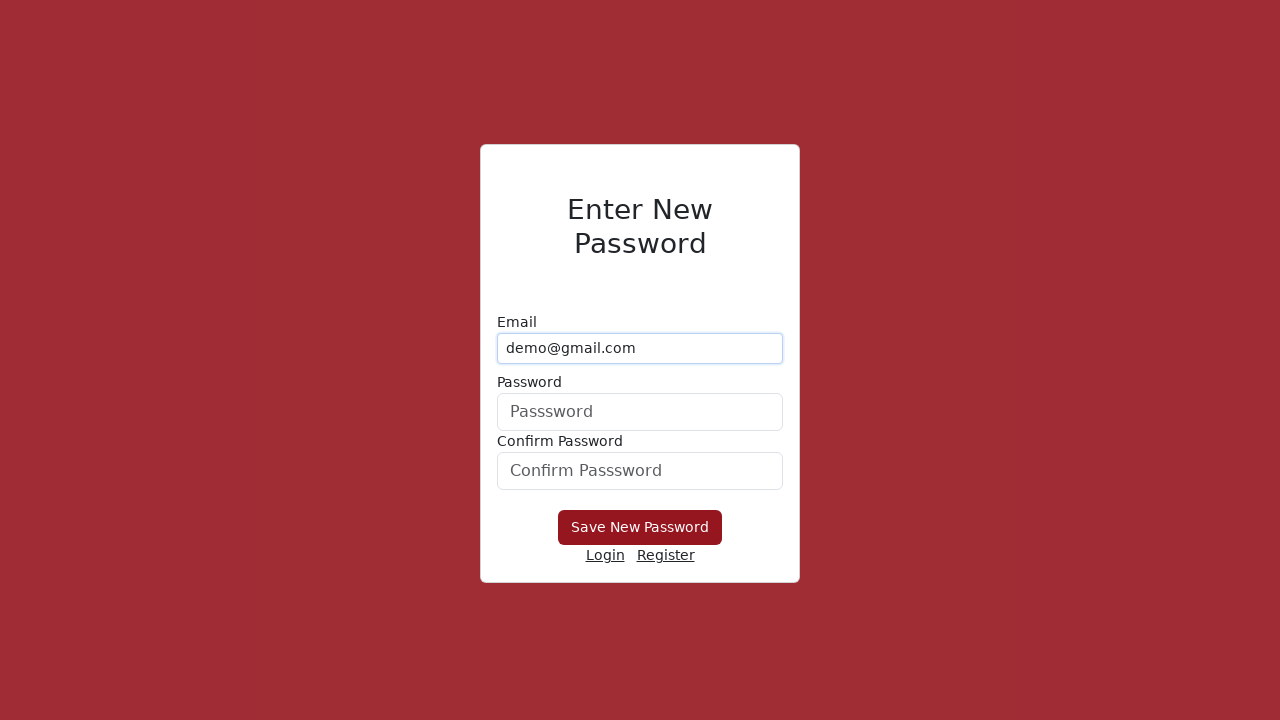

Entered new password 'Hello@123654' on form div:nth-child(2) input
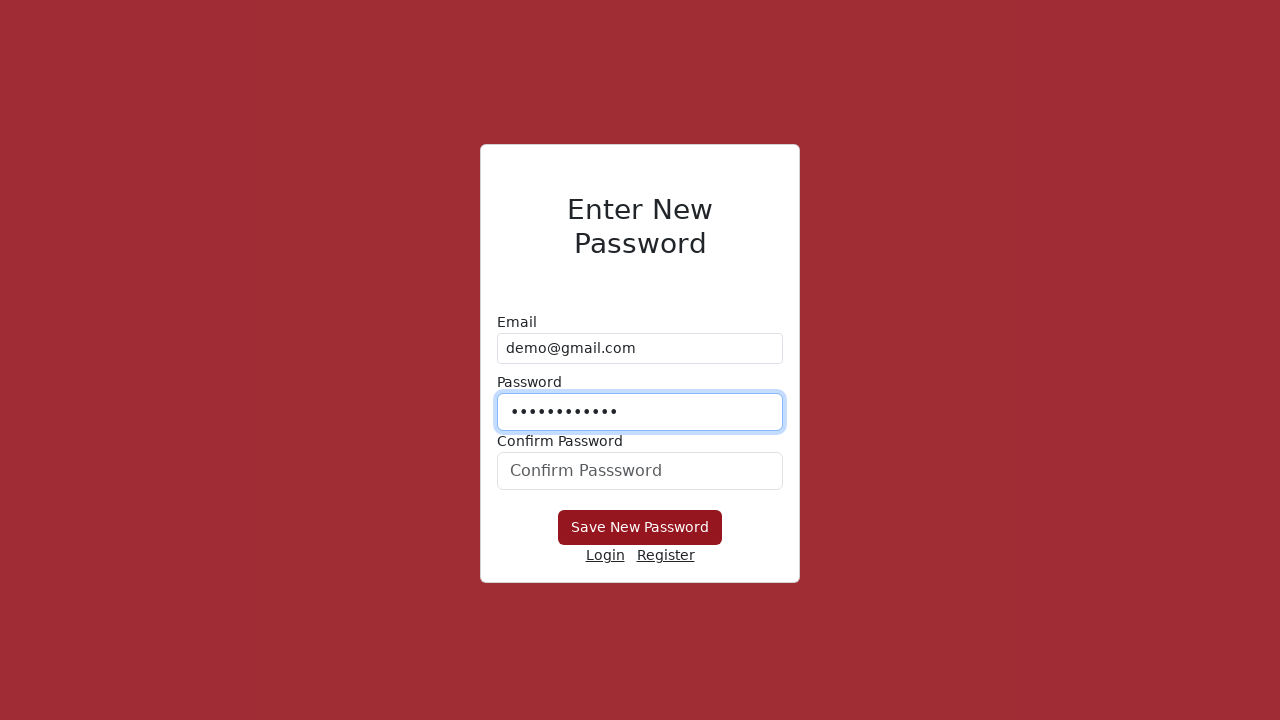

Confirmed new password 'Hello@123654' on #confirmPassword
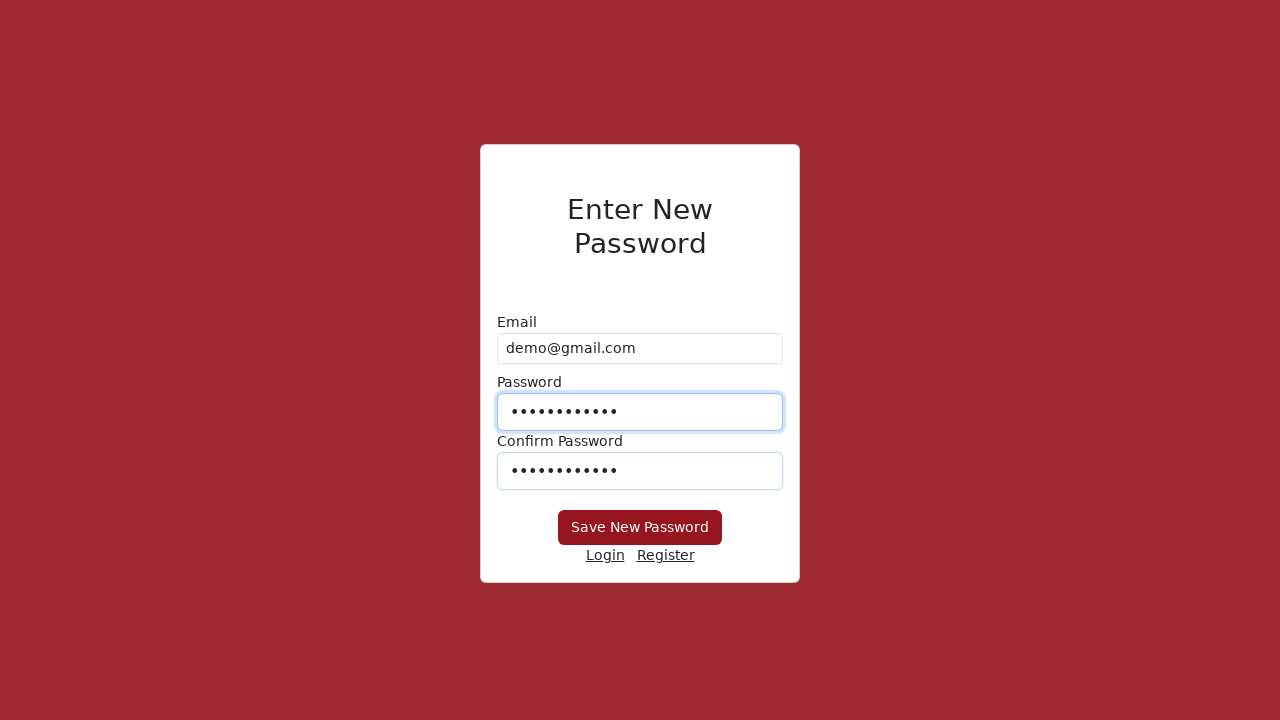

Clicked 'Save New Password' button to submit new credentials at (640, 528) on button:has-text('Save New Password')
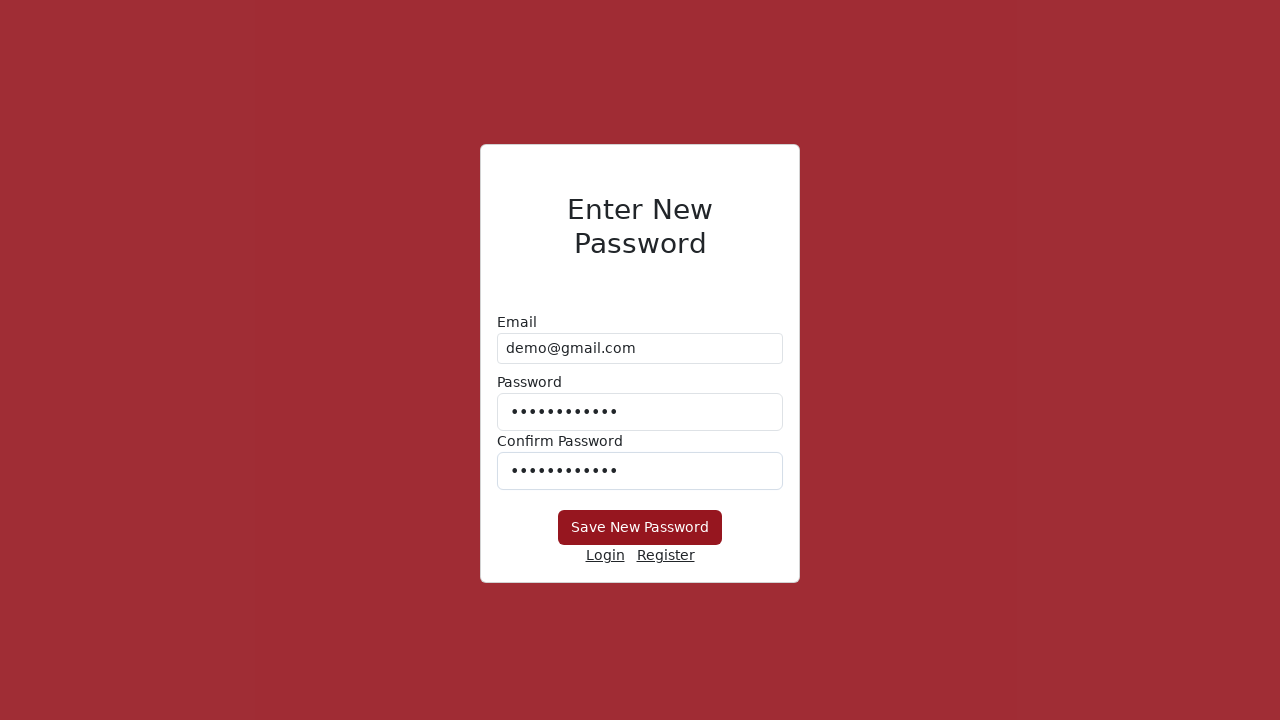

Waited 3 seconds for password reset to complete
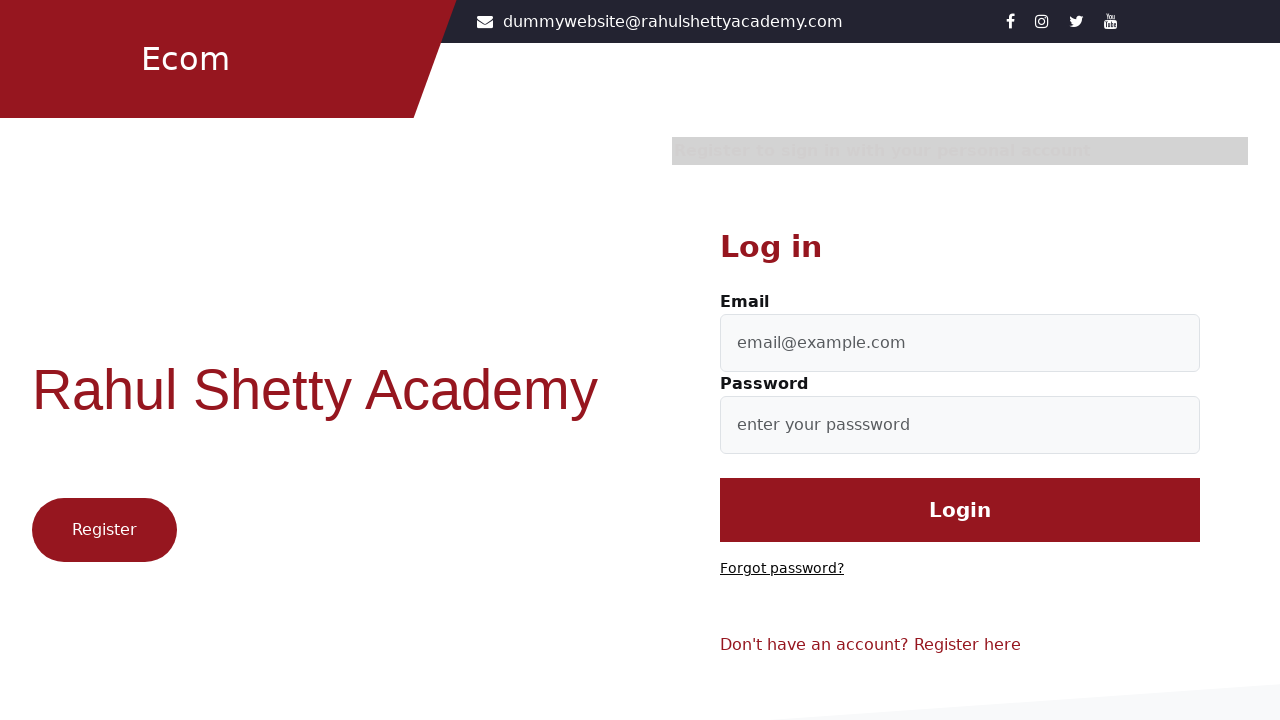

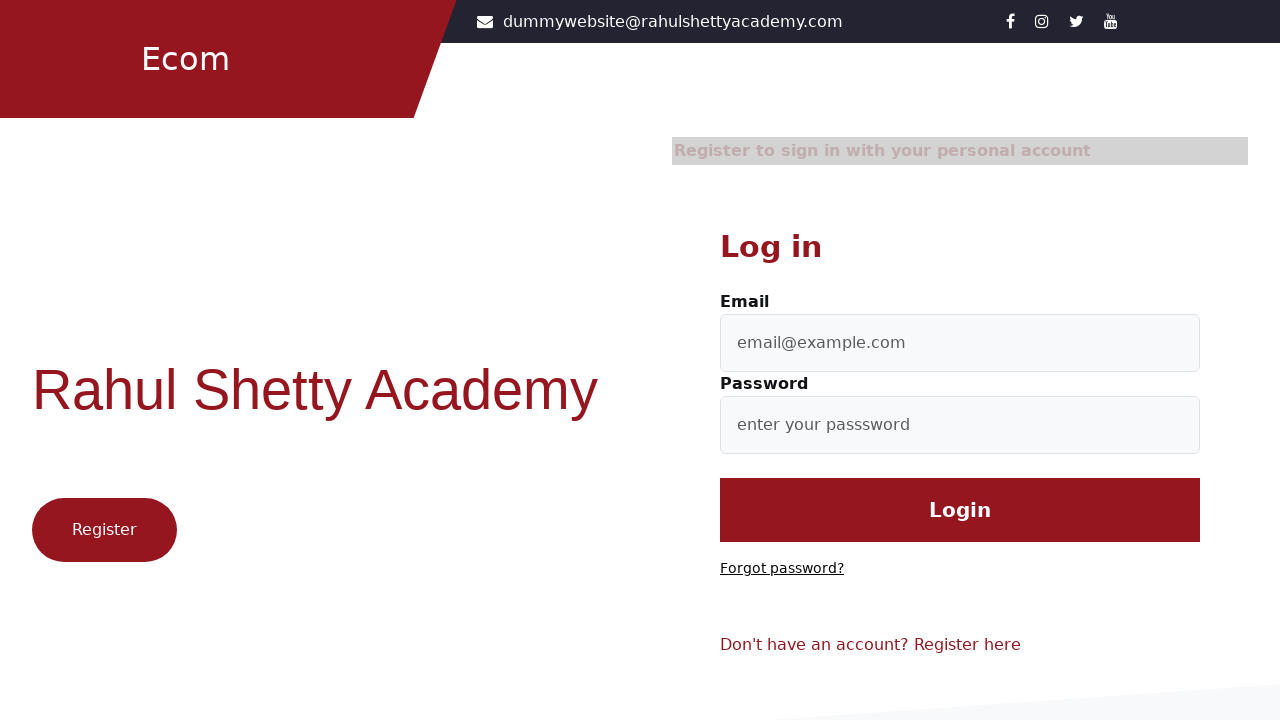